Navigates to the shopping page and counts the total number of products available

Starting URL: https://jupiter.cloud.planittesting.com/#/

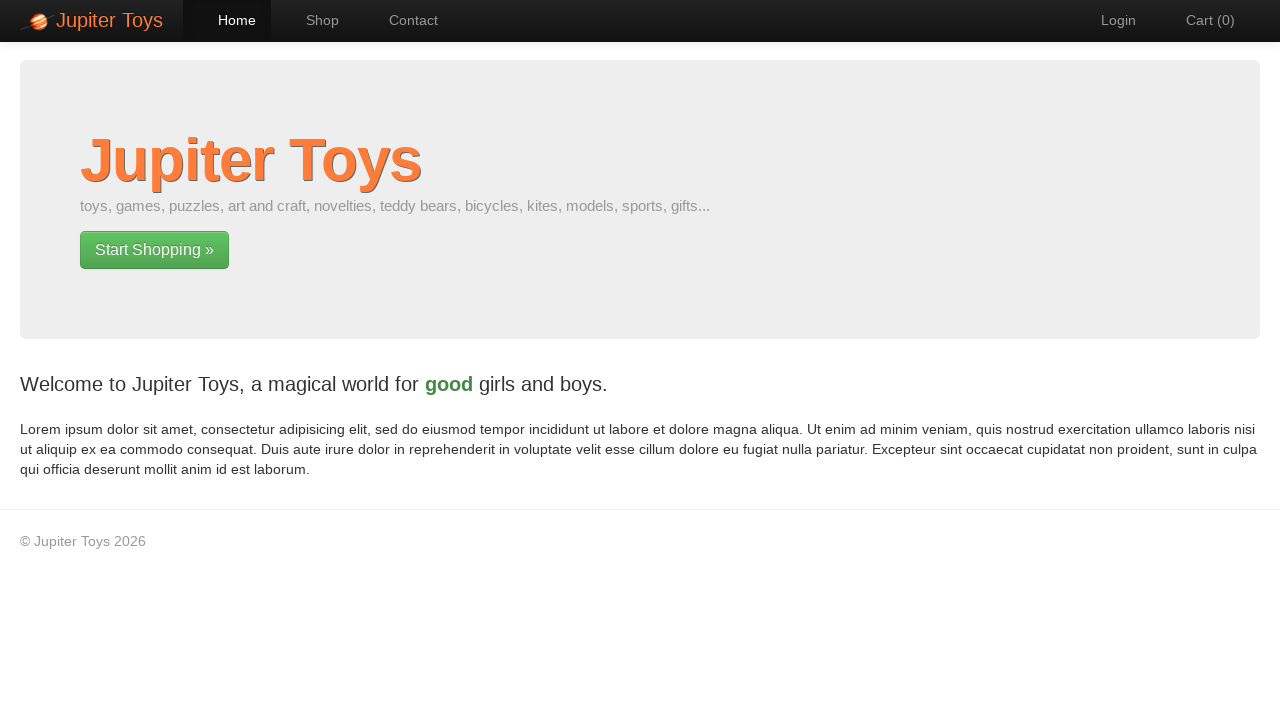

Clicked 'Start Shopping' button to navigate to products page at (154, 250) on xpath=//a[text()='Start Shopping »']
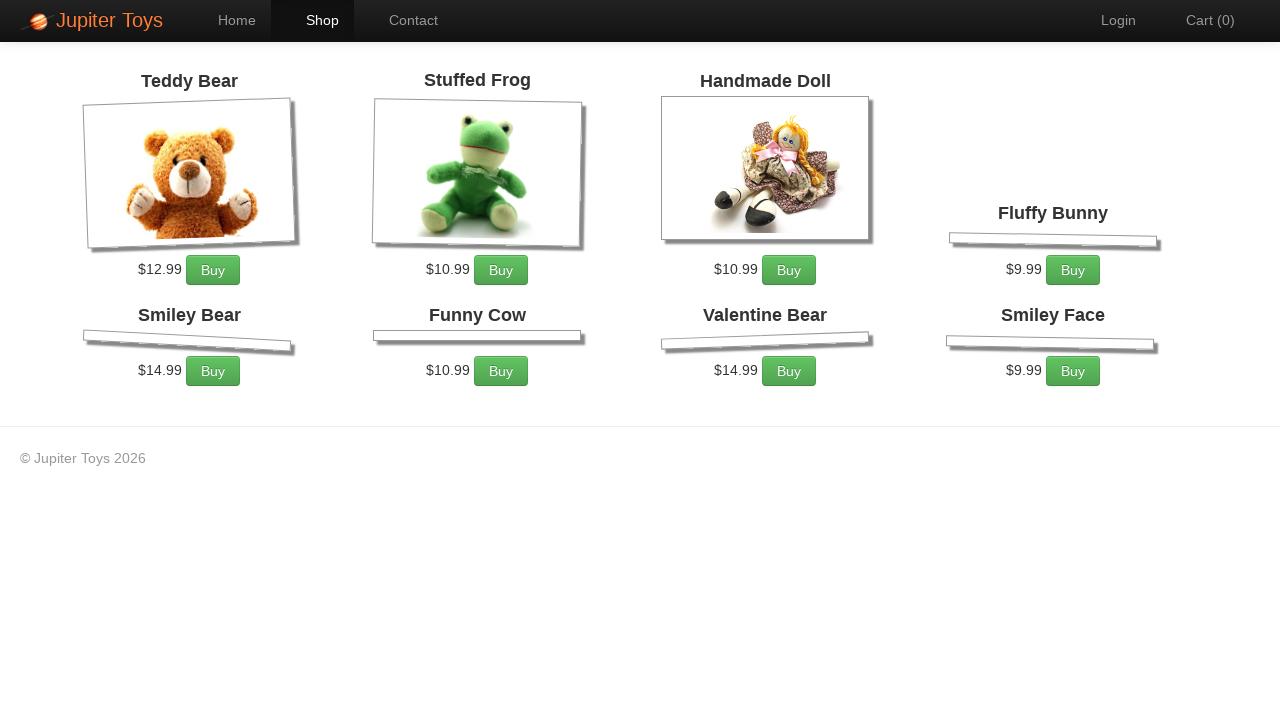

Waited for products to load - 'Buy' buttons are now visible
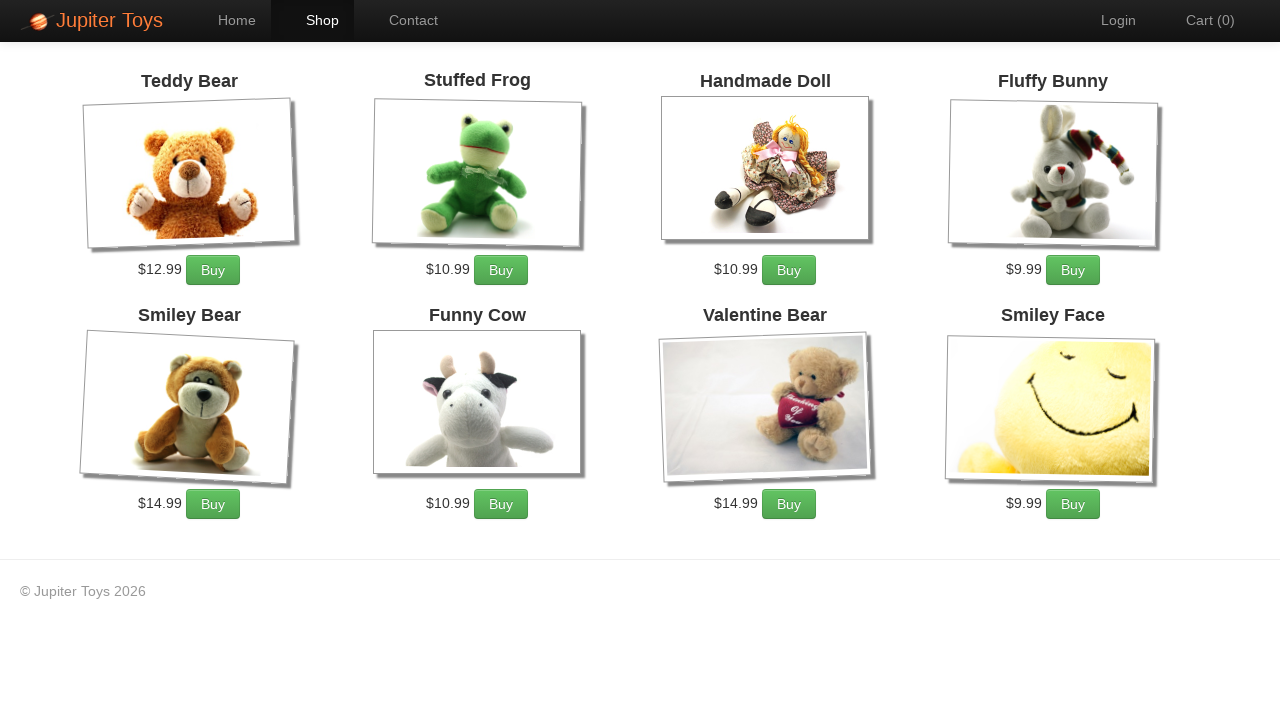

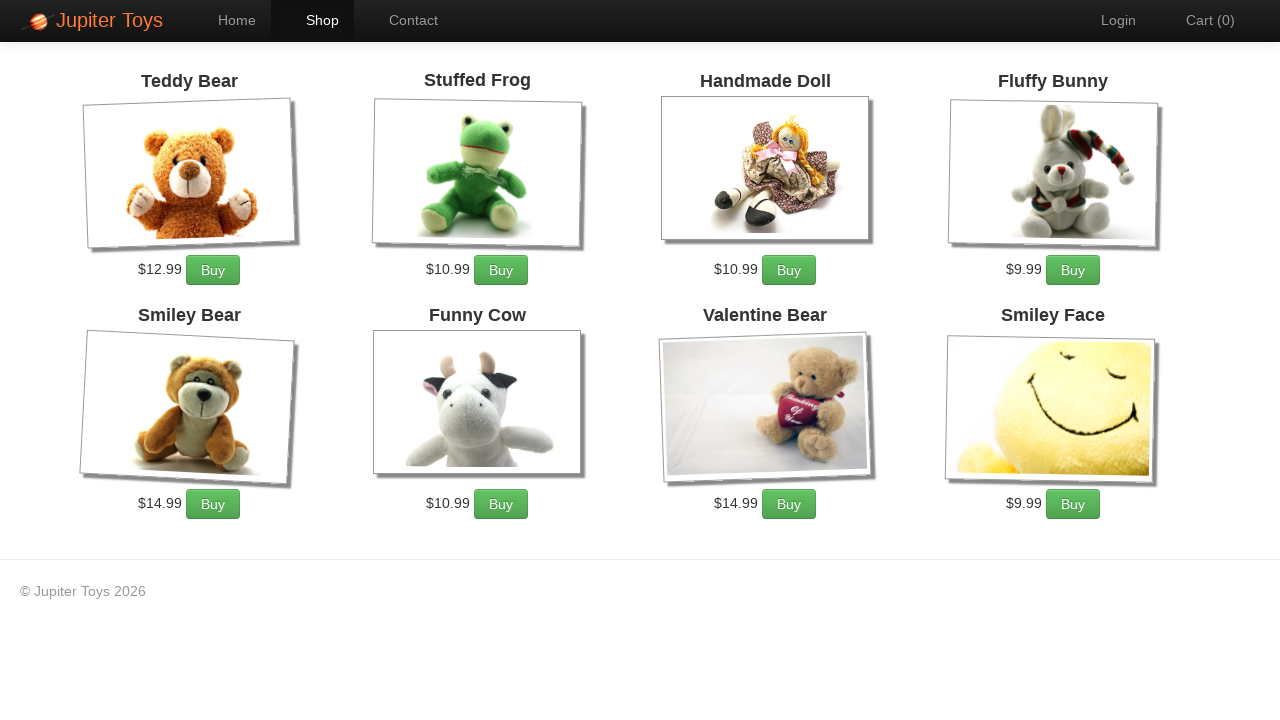